Tests dropdown selection functionality on a charter flight booking page by selecting a specific traveller count option

Starting URL: https://www.easemytrip.com/charters/flight.html

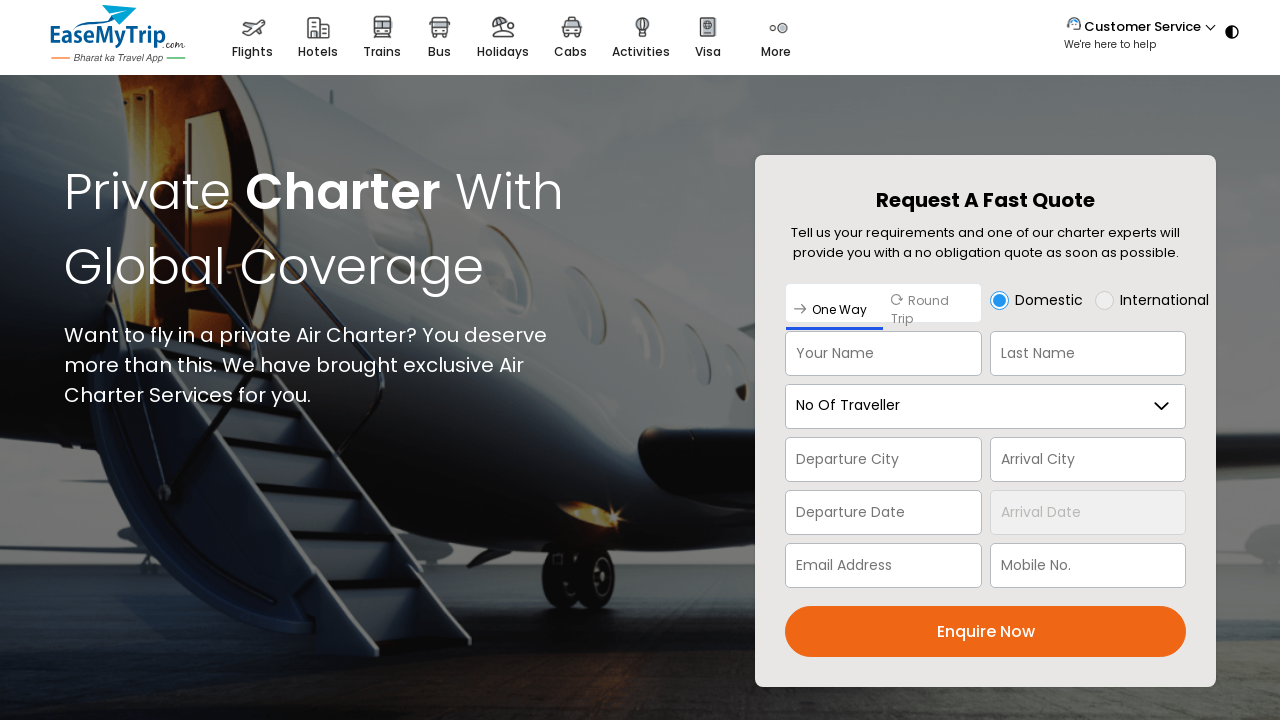

Waited for traveller count dropdown to load
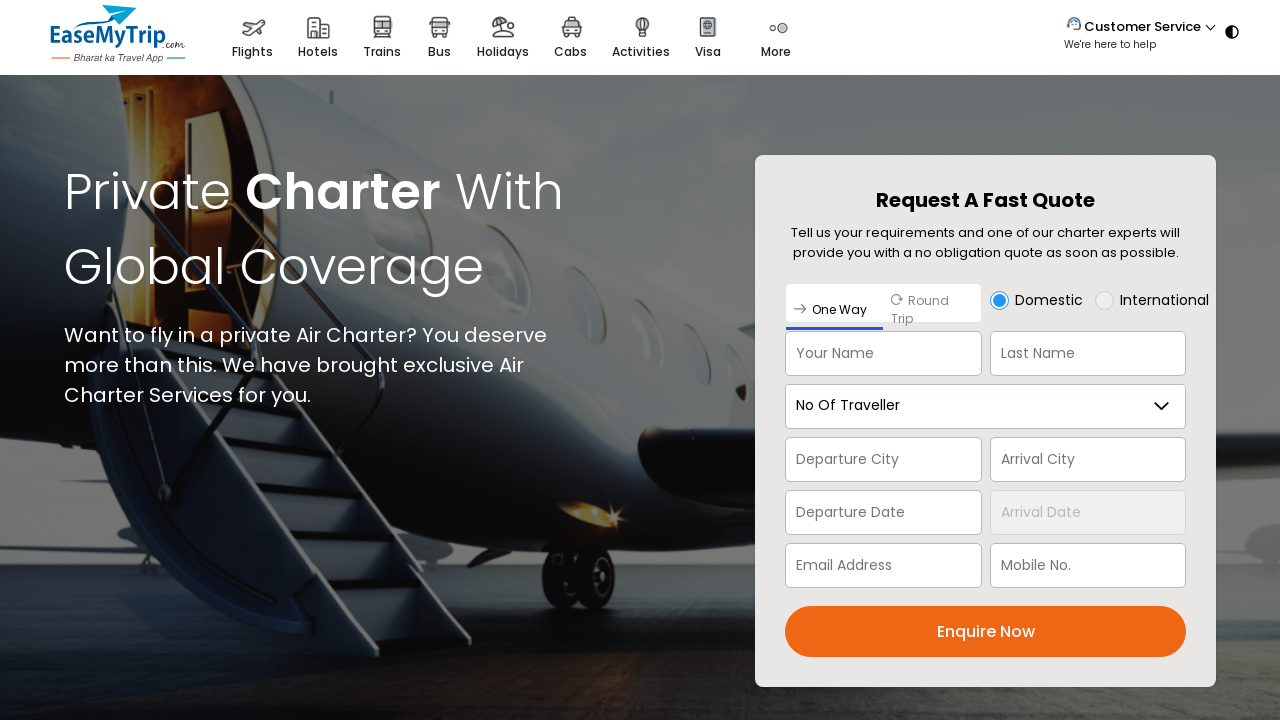

Selected '8-11 Traveller' option from dropdown on #nooftrav
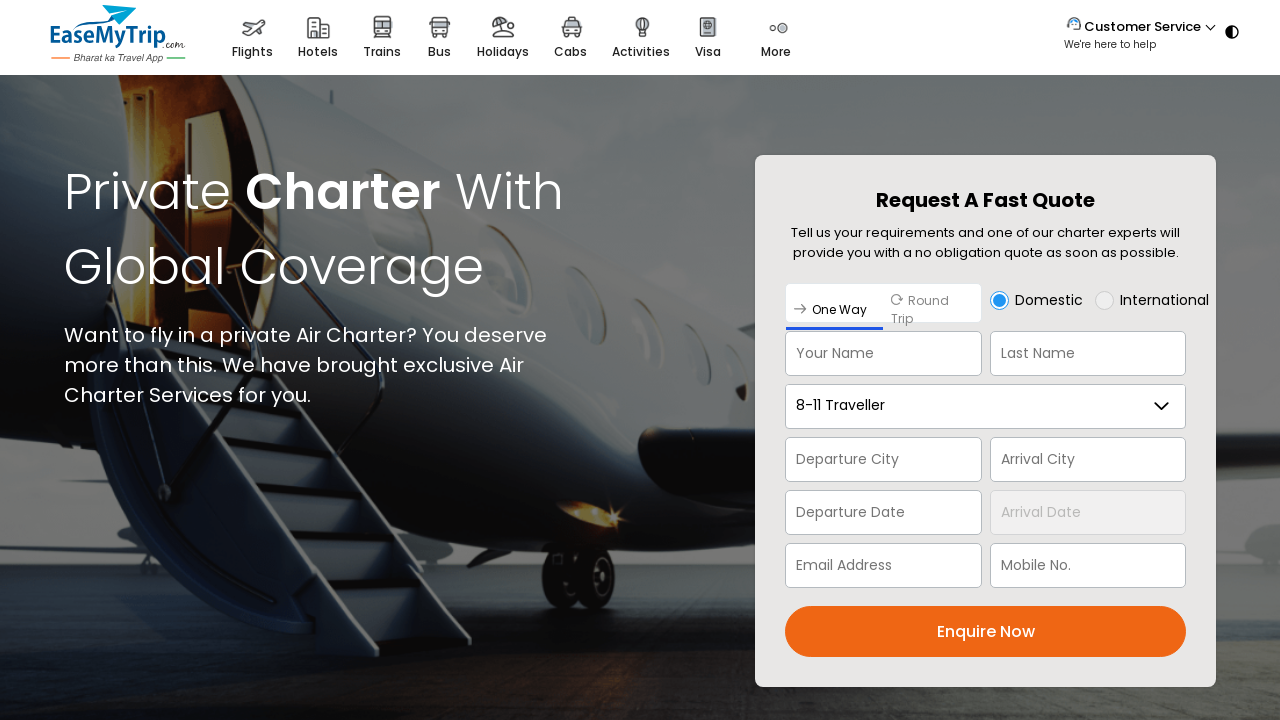

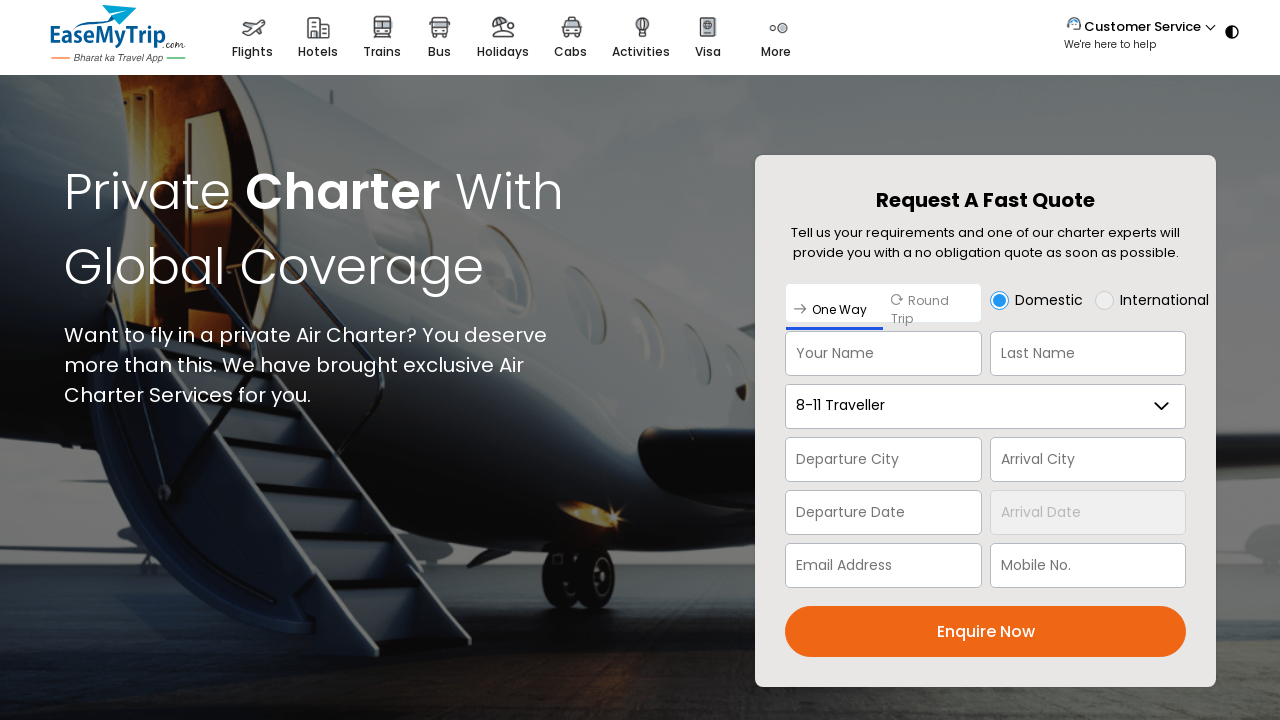